Fills all fields in the registration form with valid values including name, email, gender, phone, birth date, hobbies, subjects, picture upload, address, state and city, then verifies the submitted data in the results modal.

Starting URL: https://demoqa.com/automation-practice-form

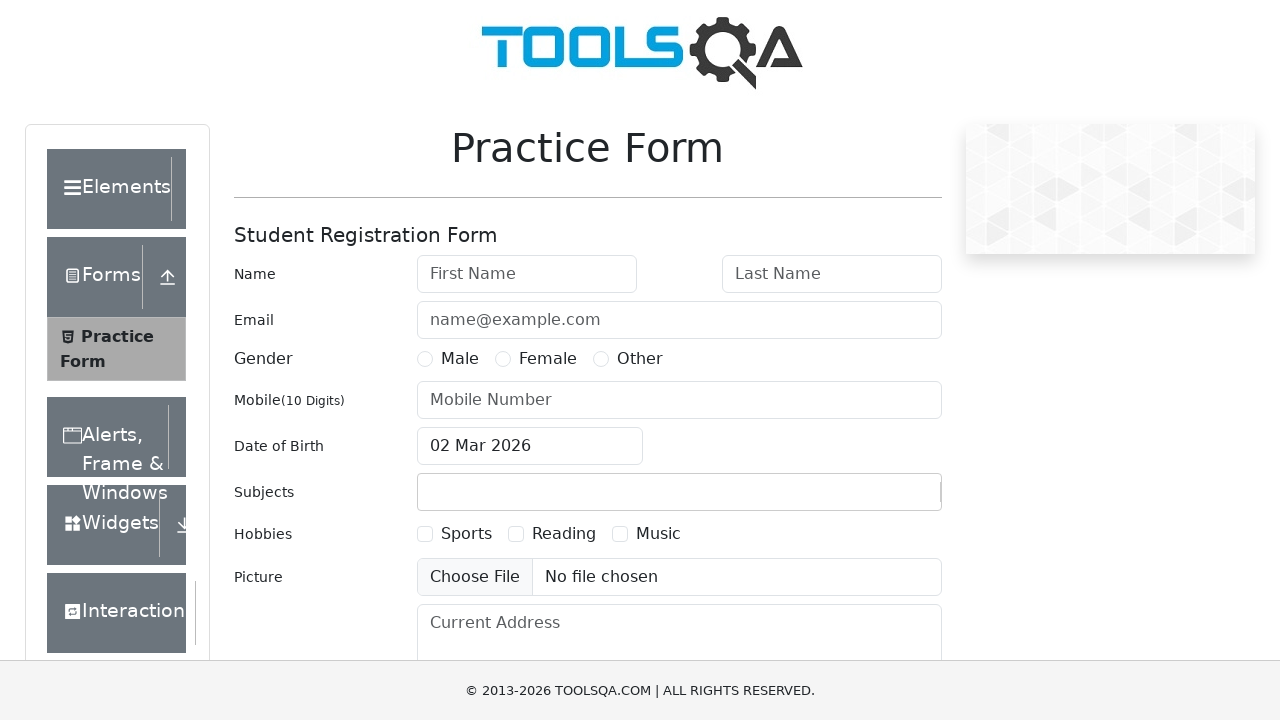

Filled first name field with 'Michael' on #firstName
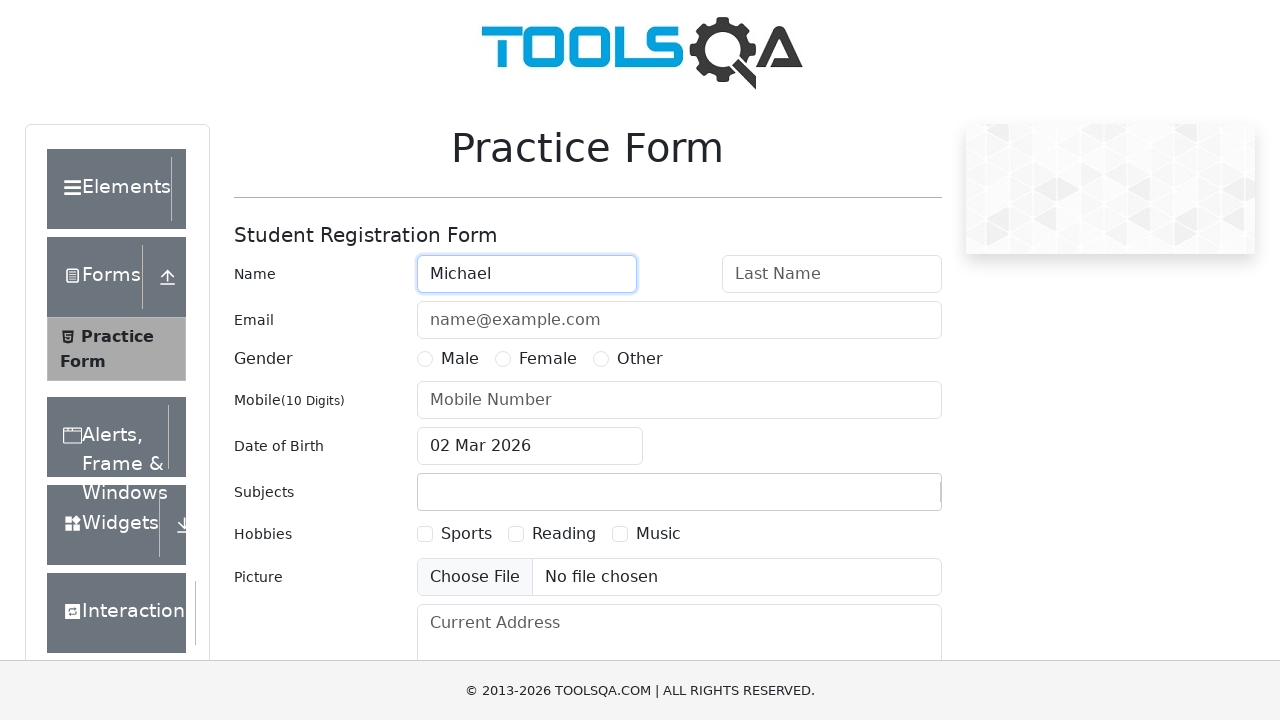

Filled last name field with 'Johnson' on #lastName
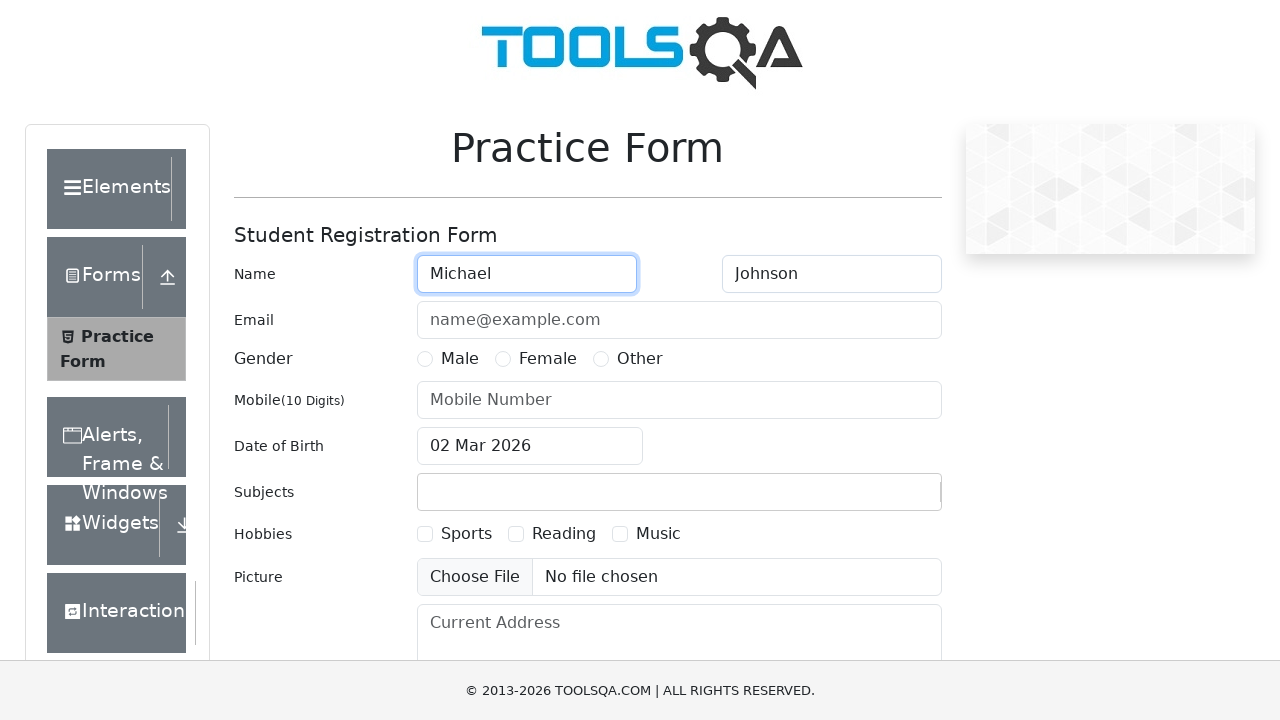

Filled email field with 'michael.johnson@example.com' on #userEmail
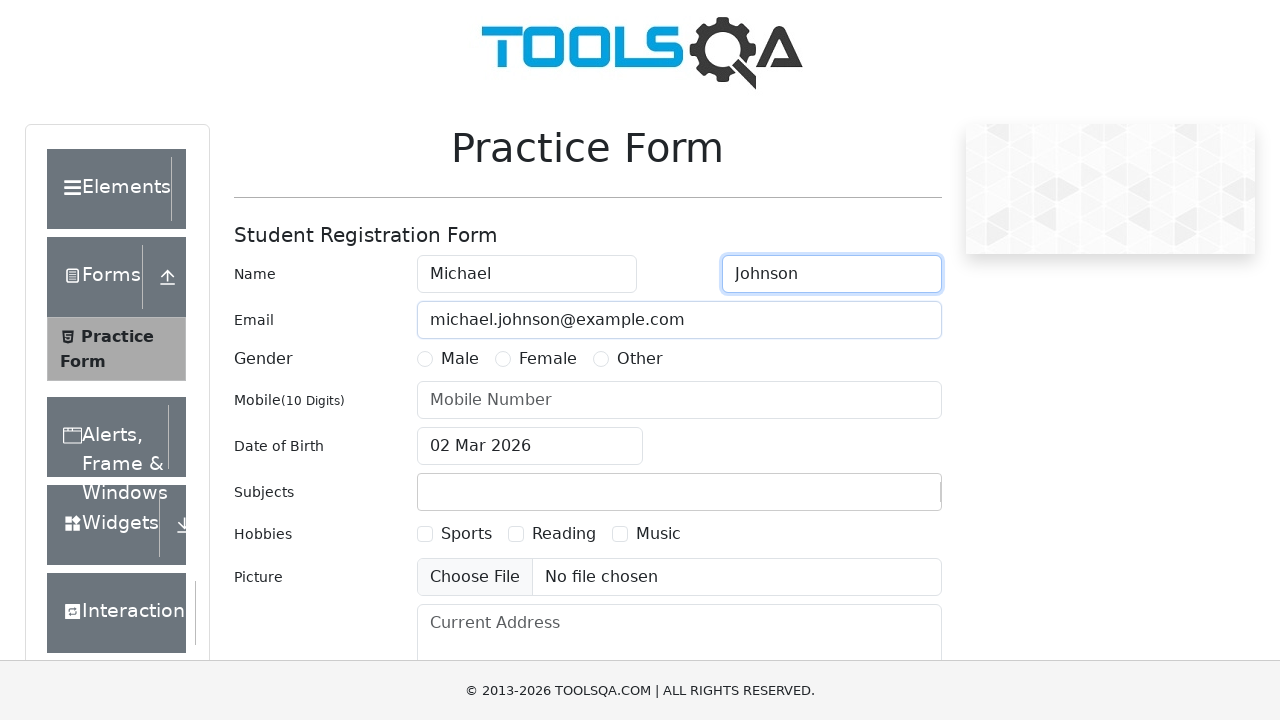

Selected 'Male' as gender at (460, 359) on label[for='gender-radio-1']
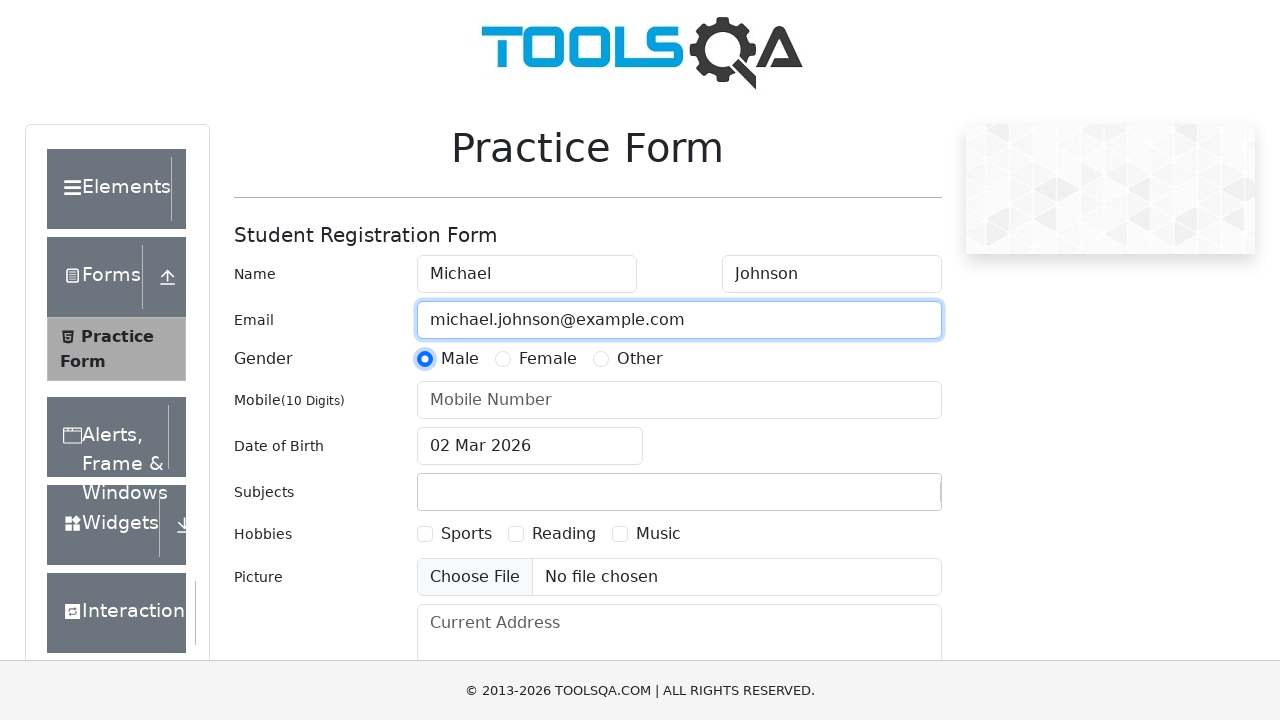

Filled phone number field with '8547123690' on #userNumber
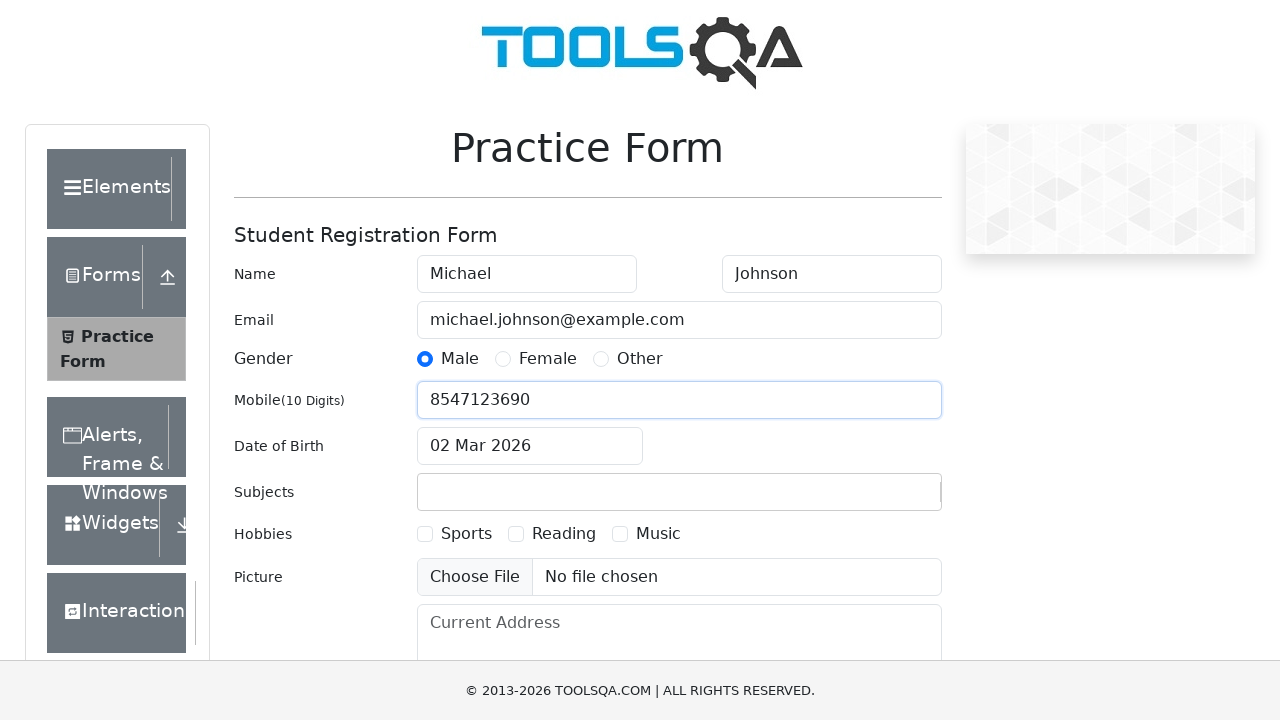

Clicked date of birth input to open date picker at (530, 446) on #dateOfBirthInput
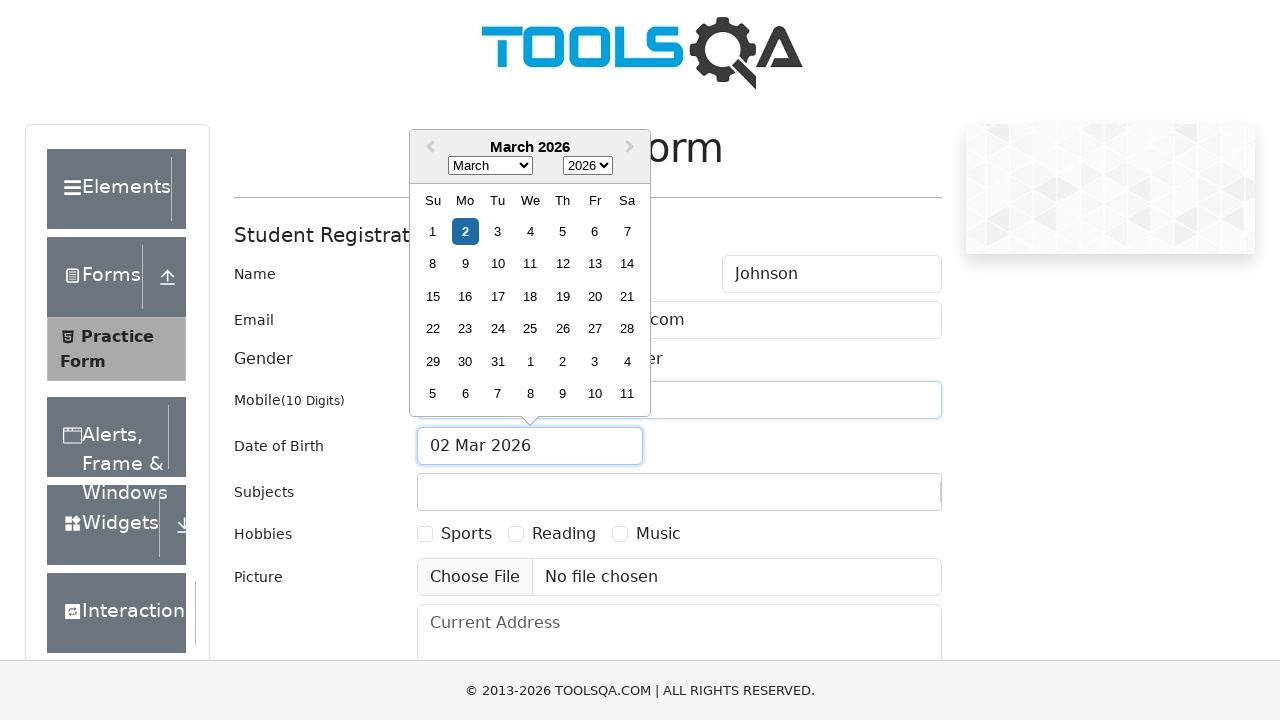

Selected 'August' as birth month on .react-datepicker__month-select
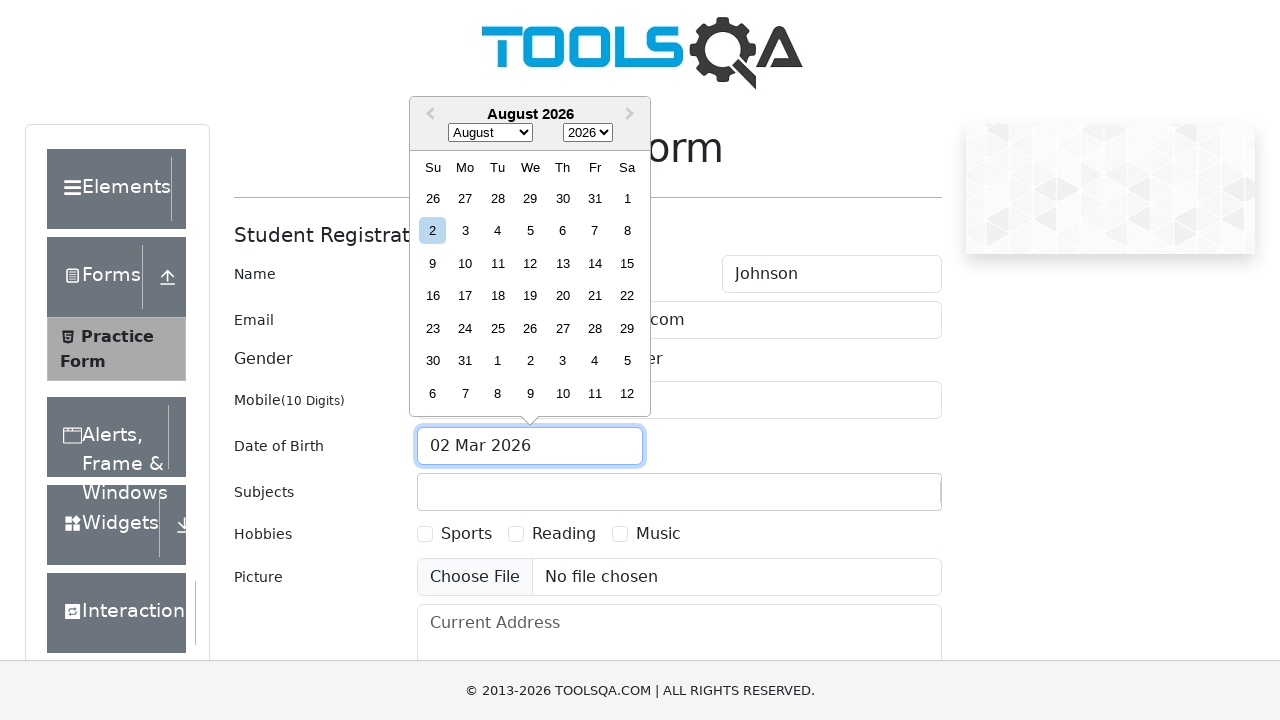

Selected '1995' as birth year on .react-datepicker__year-select
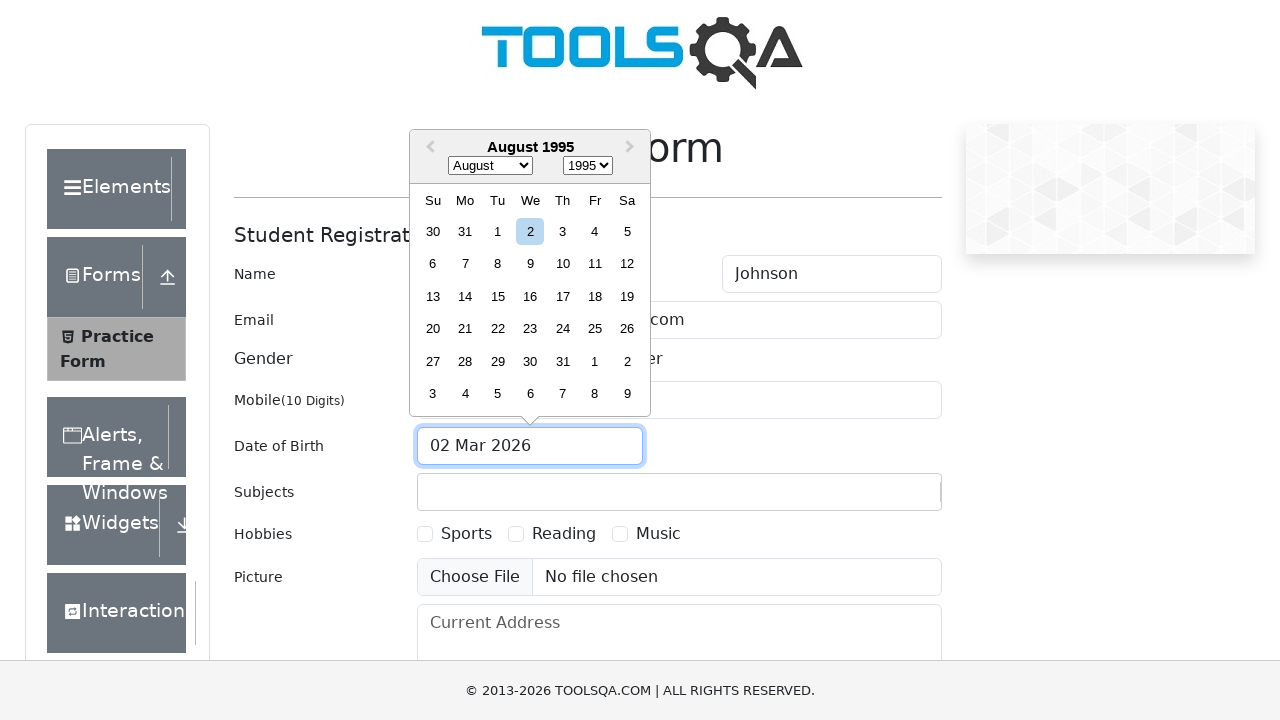

Selected day '15' from date picker at (498, 296) on .react-datepicker__day--015:not(.react-datepicker__day--outside-month)
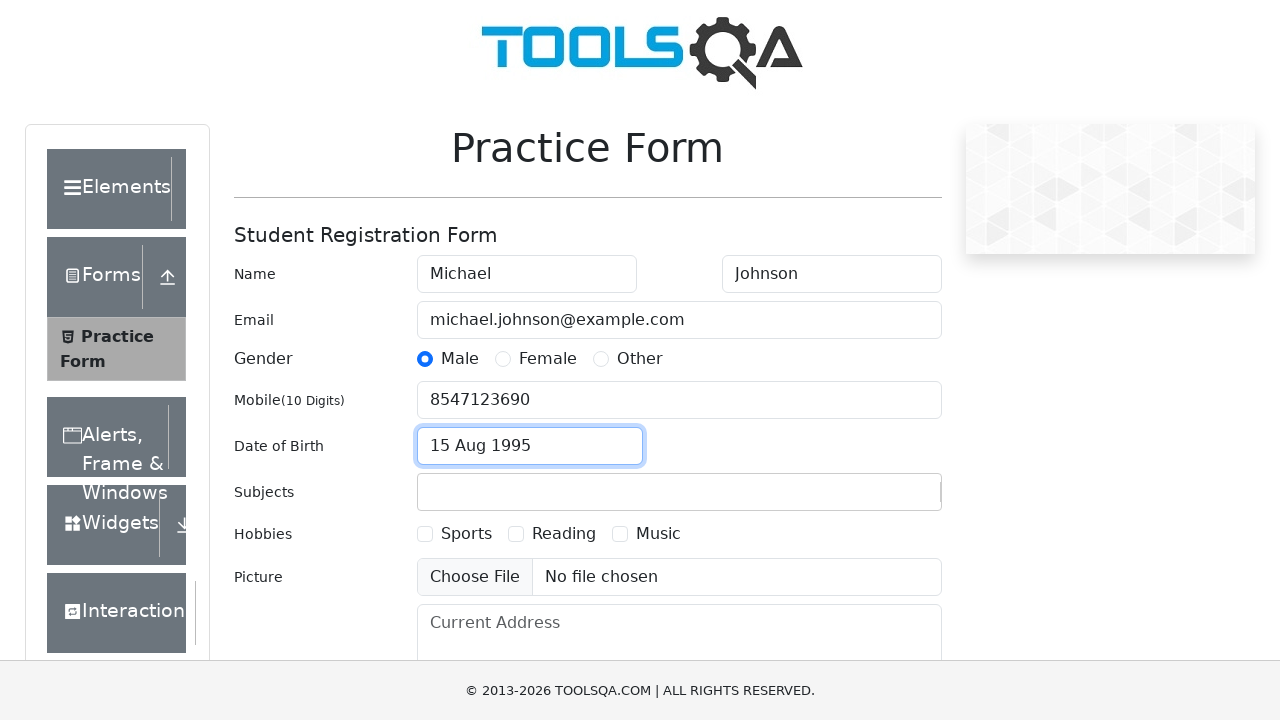

Selected 'Sports' hobby at (466, 534) on label[for='hobbies-checkbox-1']
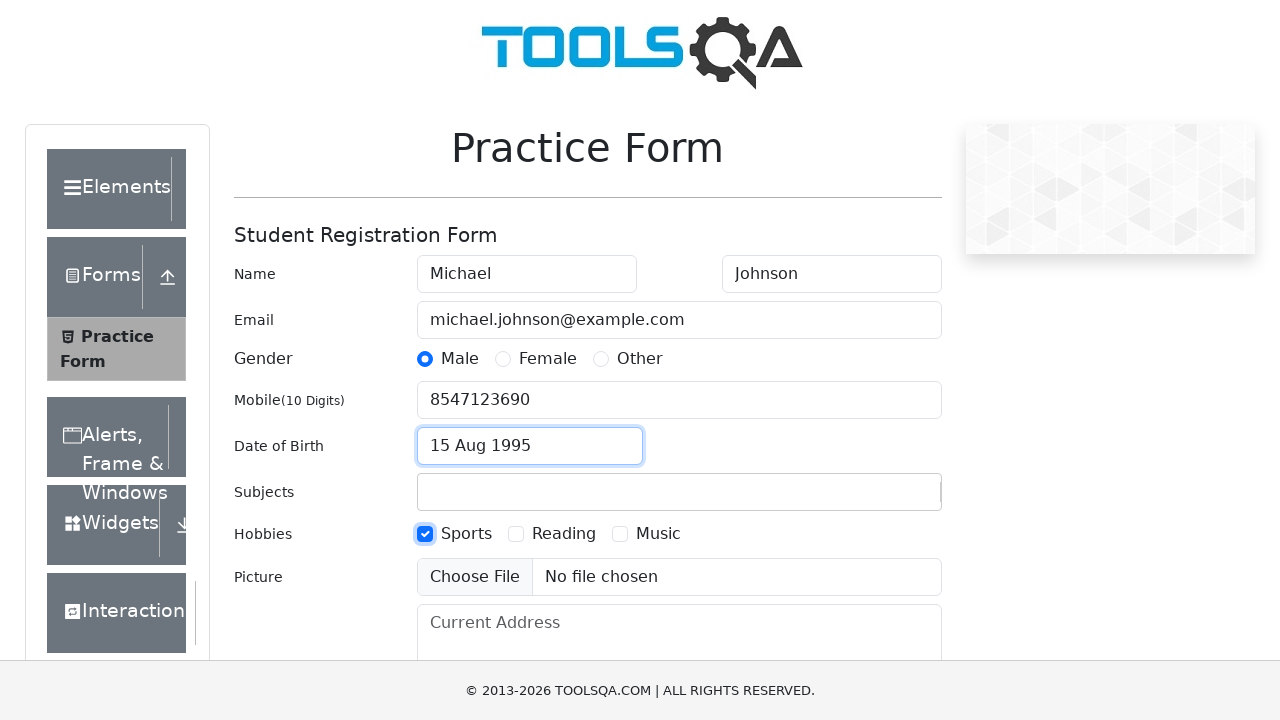

Selected 'Reading' hobby at (564, 534) on label[for='hobbies-checkbox-2']
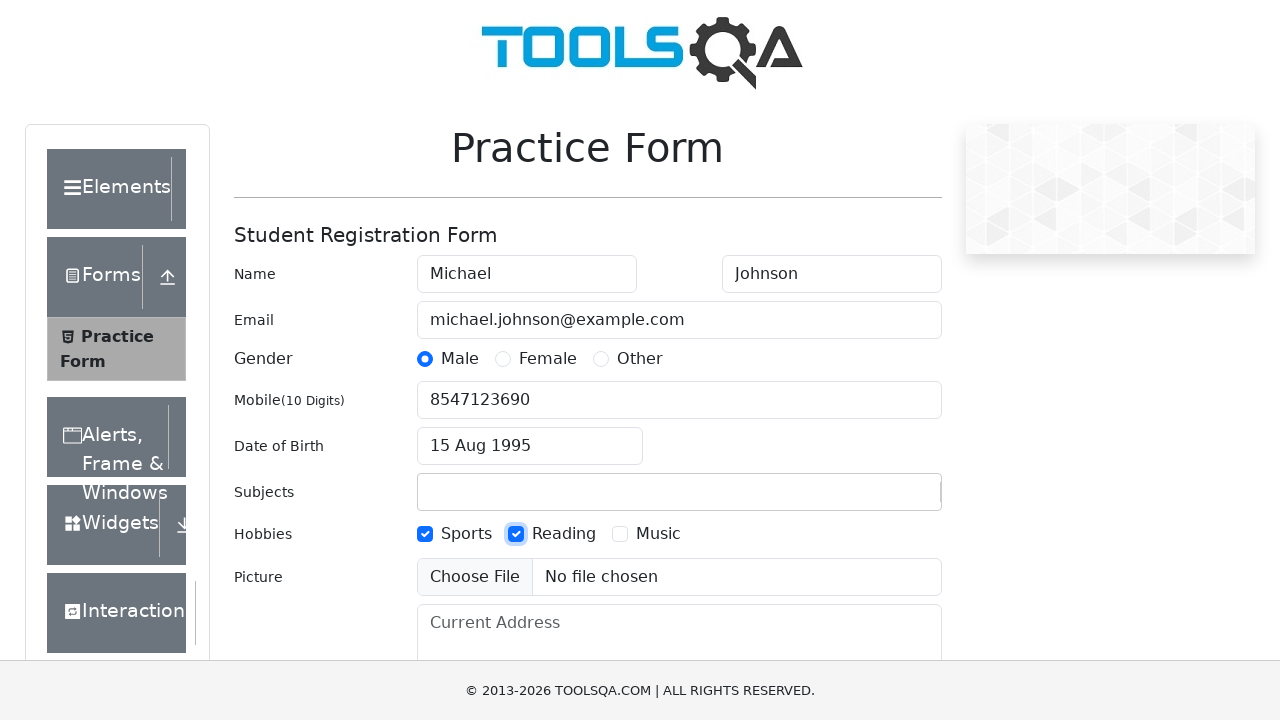

Selected 'Music' hobby at (658, 534) on label[for='hobbies-checkbox-3']
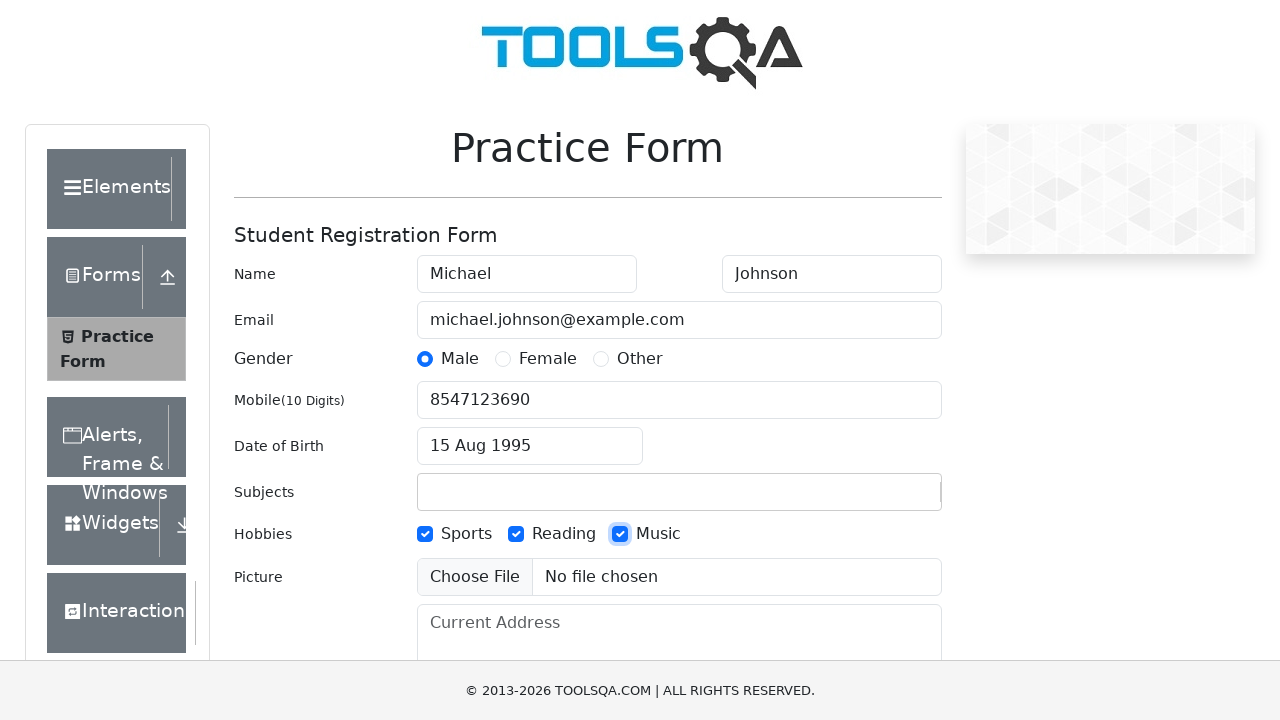

Filled subjects input field with 'Maths' on #subjectsInput
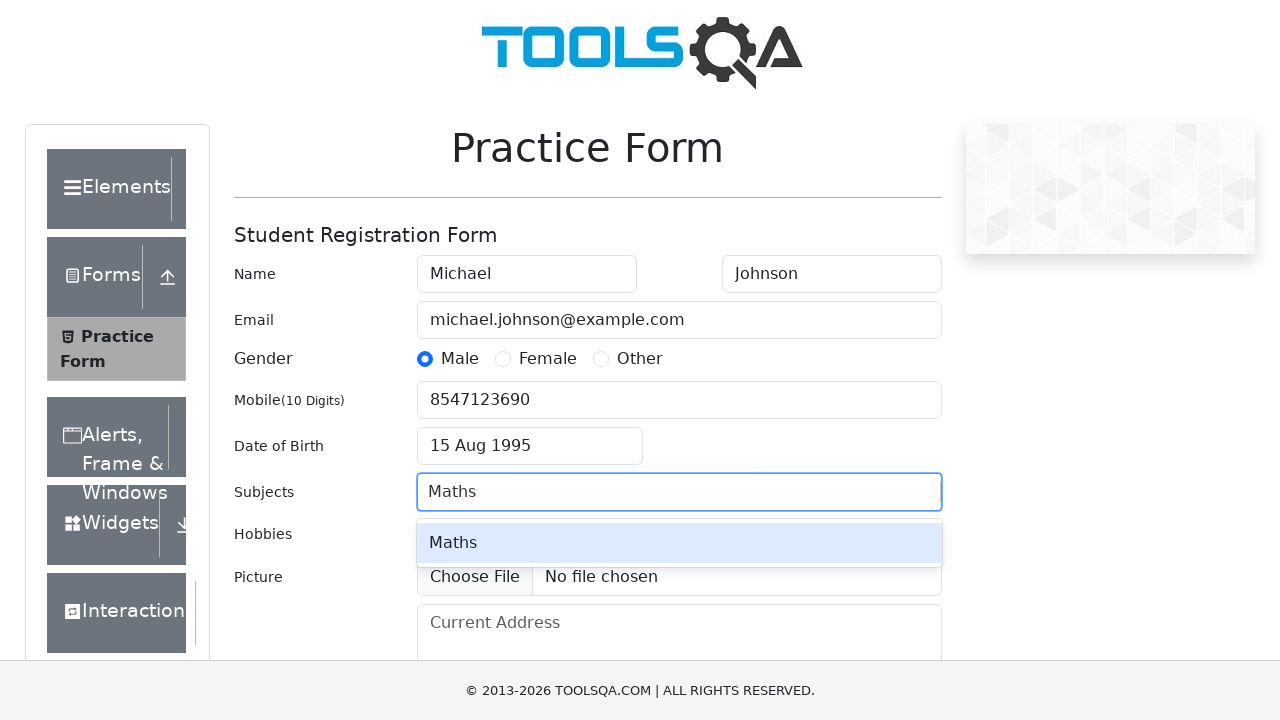

Selected 'Maths' from subjects dropdown at (679, 543) on .subjects-auto-complete__option >> text=Maths
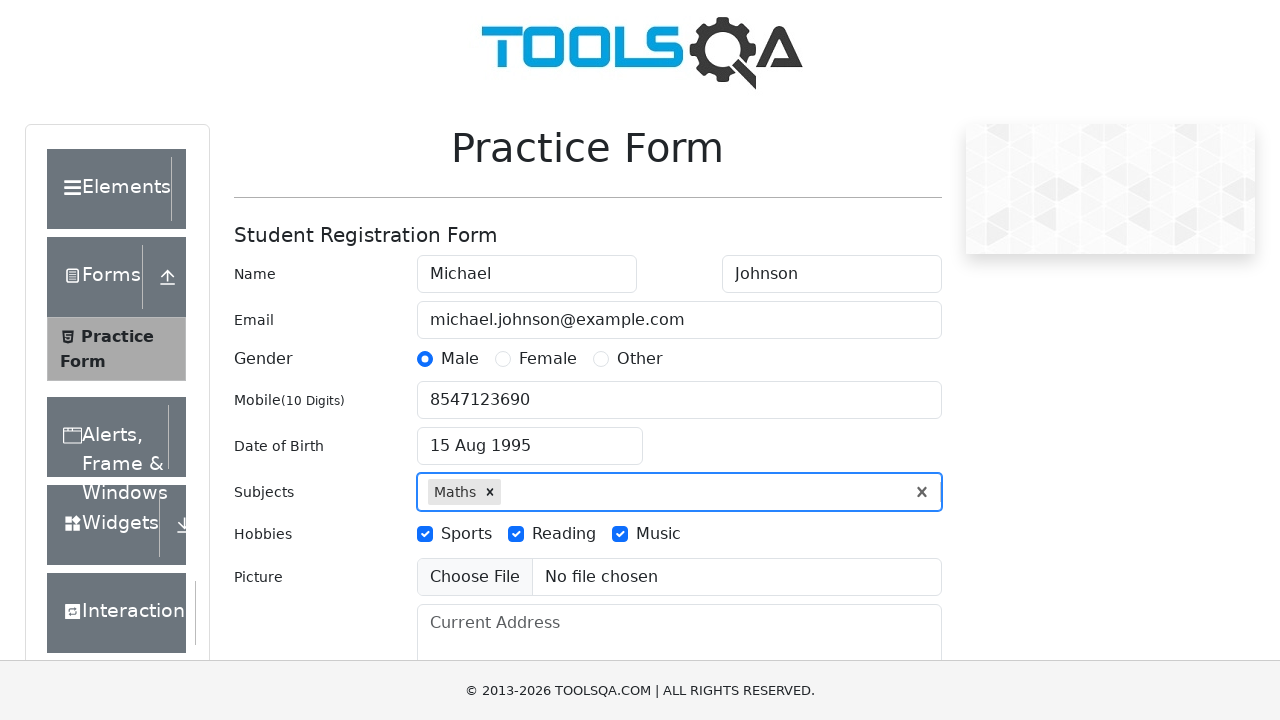

Filled subjects input field with 'English' on #subjectsInput
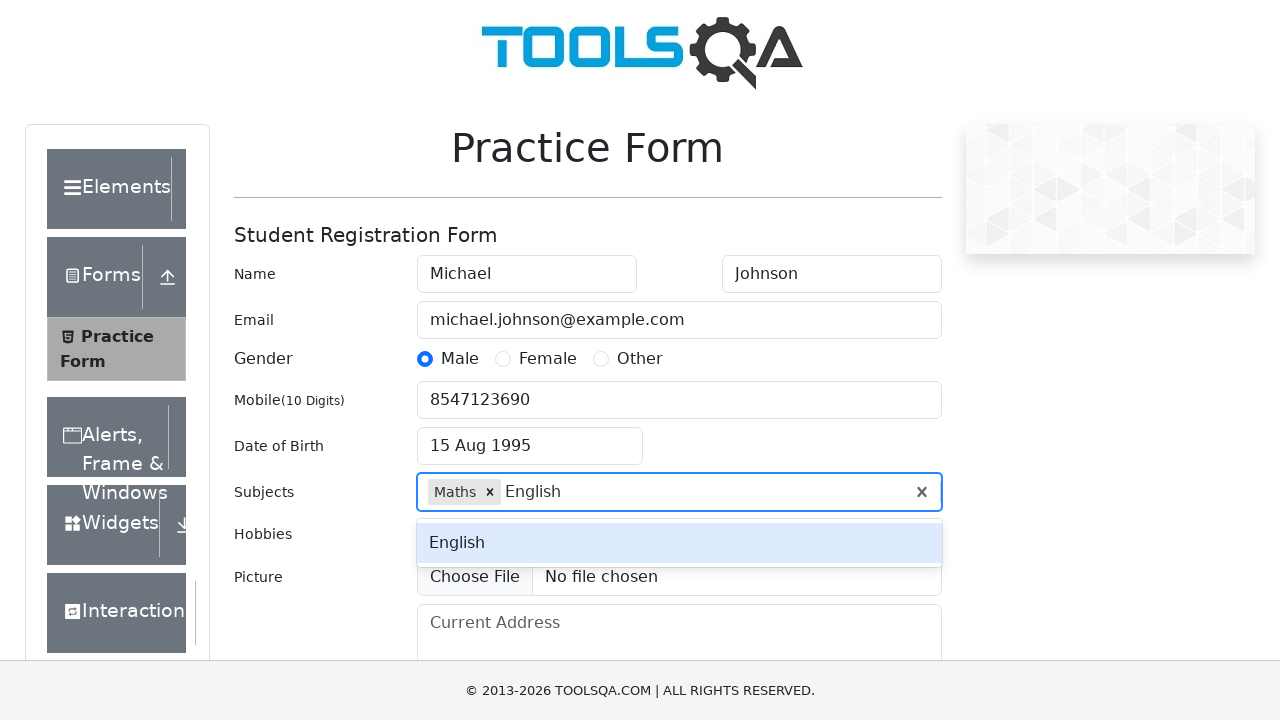

Selected 'English' from subjects dropdown at (679, 543) on .subjects-auto-complete__option >> text=English
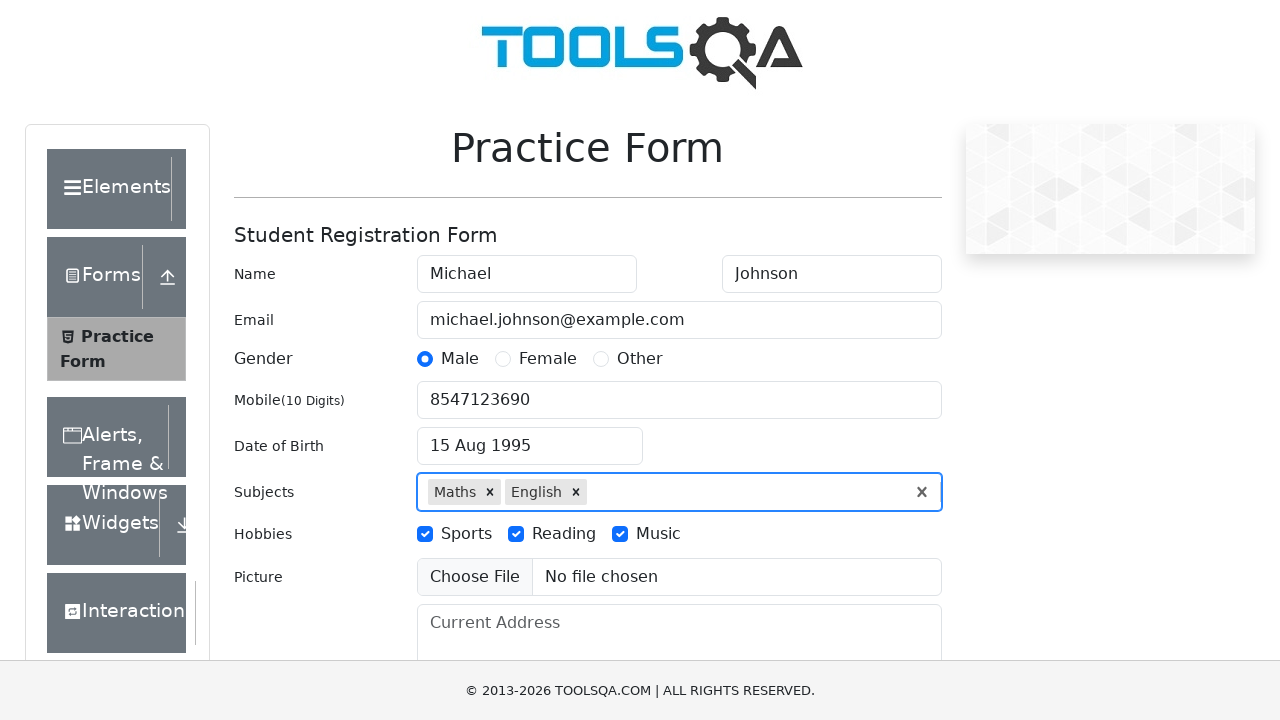

Filled subjects input field with 'Physics' on #subjectsInput
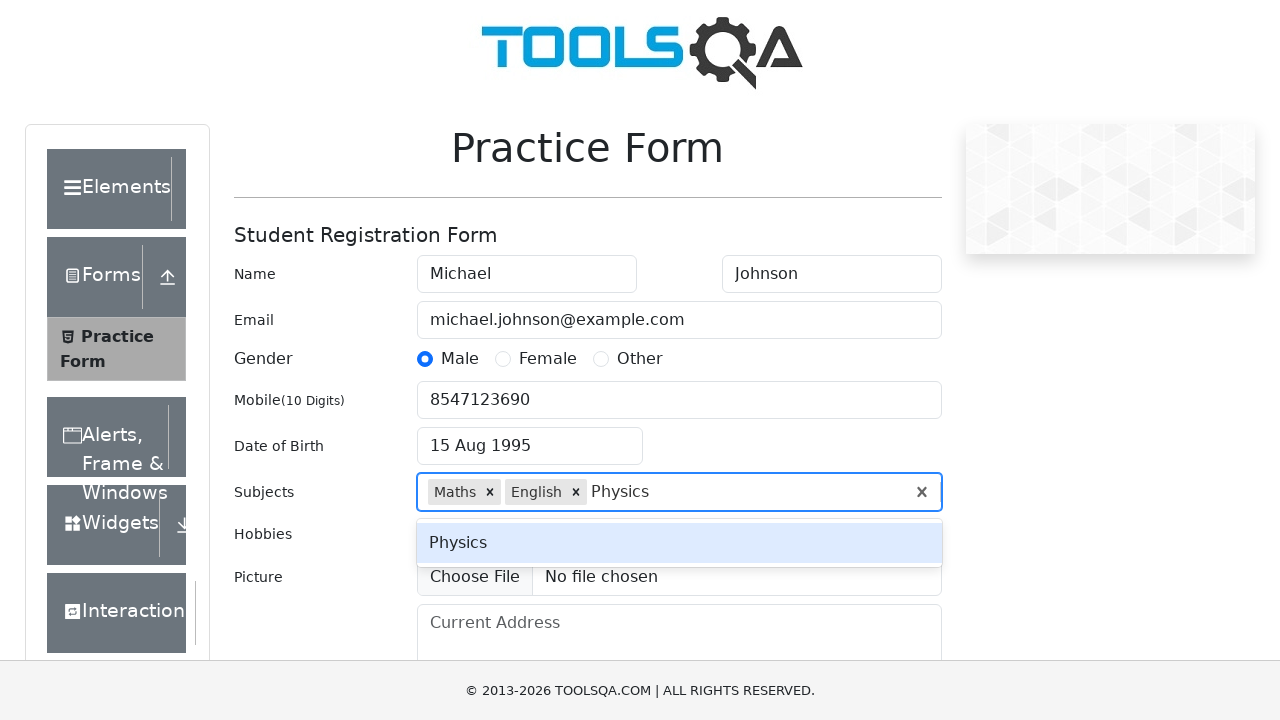

Selected 'Physics' from subjects dropdown at (679, 543) on .subjects-auto-complete__option >> text=Physics
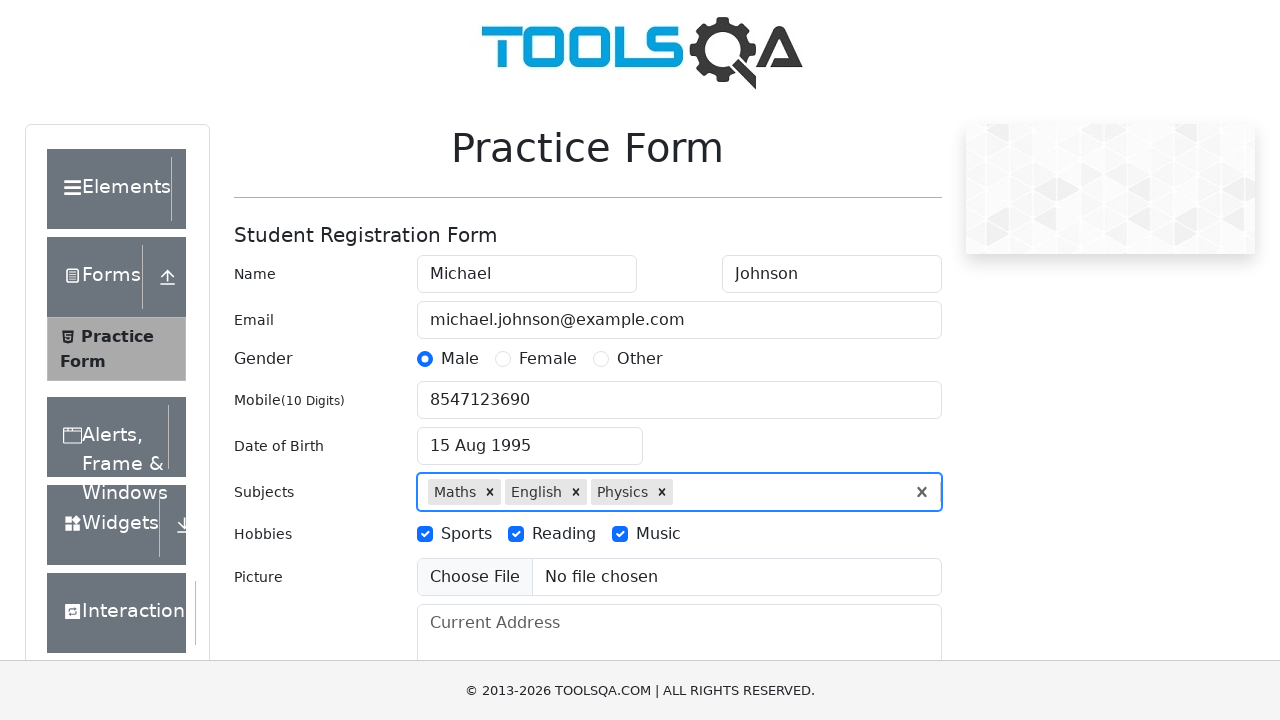

Filled current address field with '742 Evergreen Terrace, Springfield' on #currentAddress
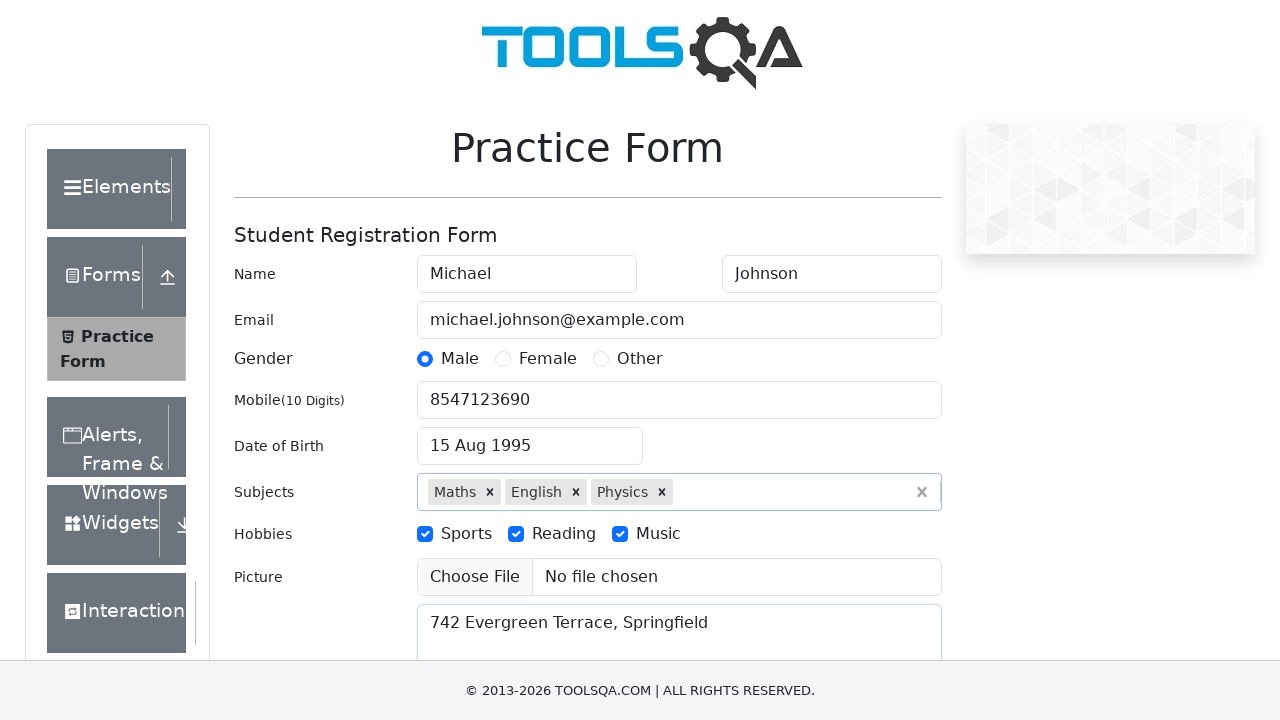

Clicked state dropdown to open options at (527, 437) on #state
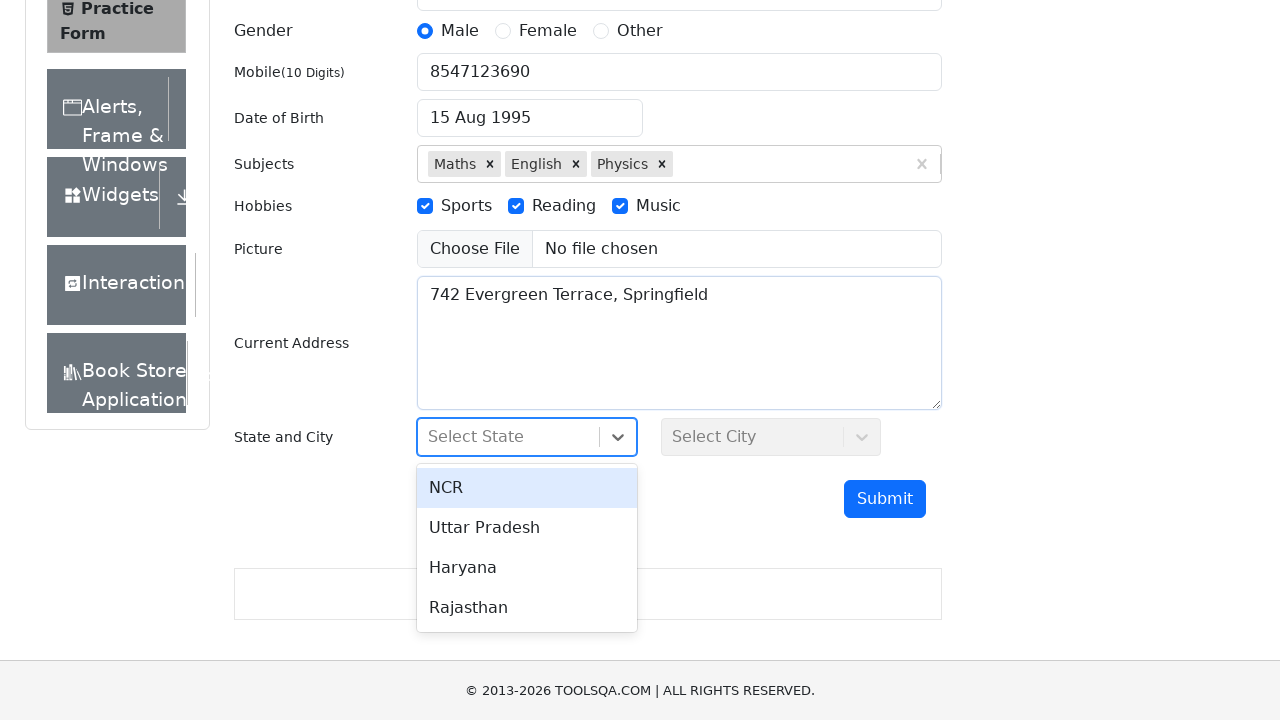

Selected 'Haryana' as state at (527, 568) on #react-select-3-option-2
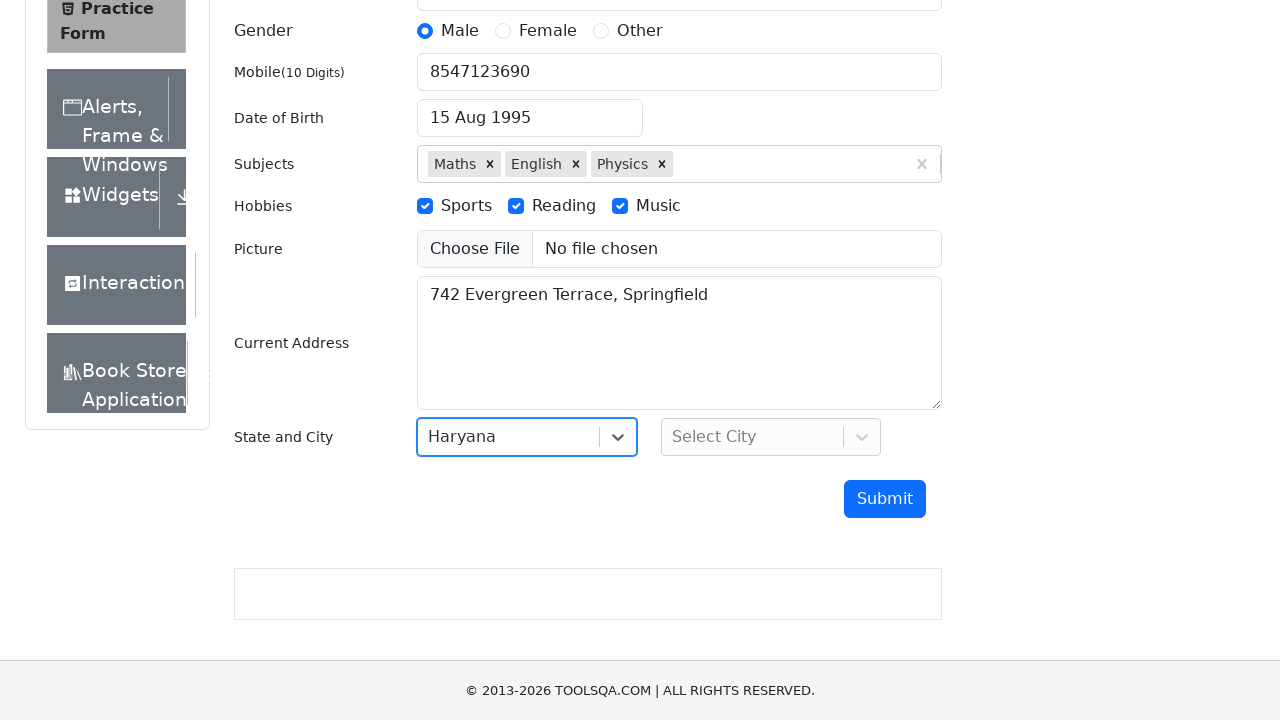

Clicked city dropdown to open options at (771, 437) on #city
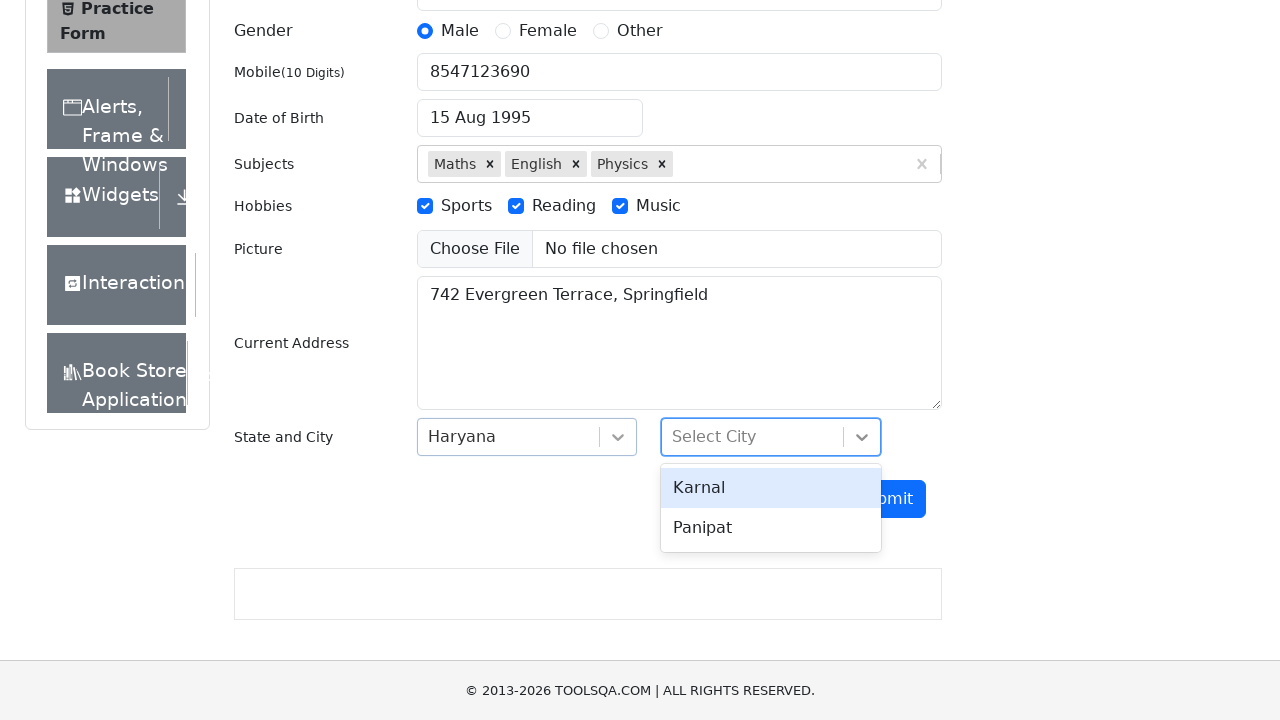

Selected 'Panipat' as city at (771, 528) on #react-select-4-option-1
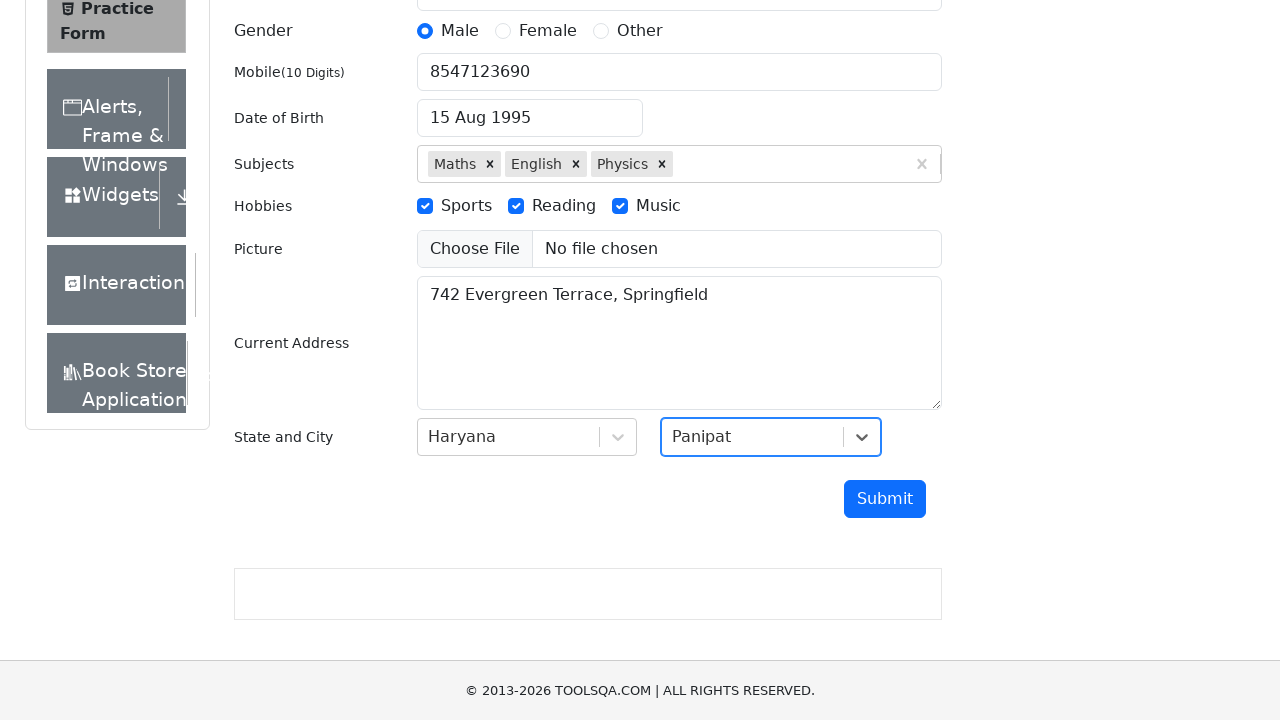

Scrolled submit button into view
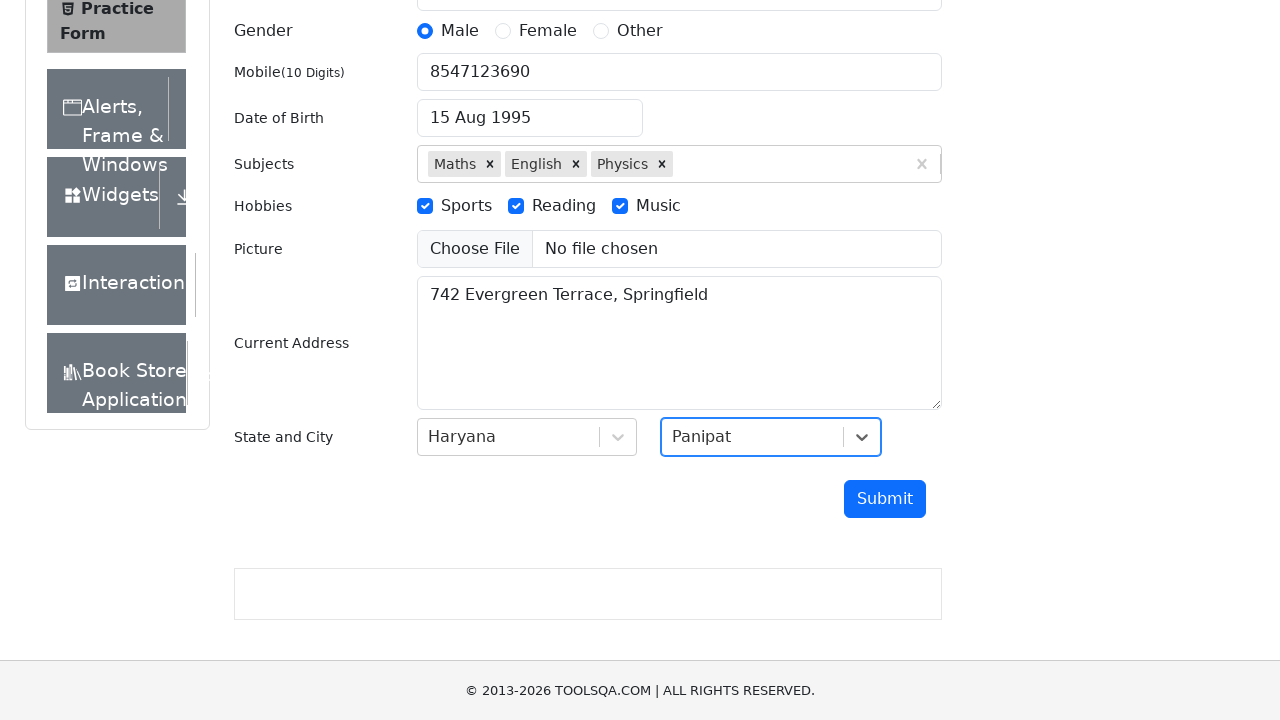

Clicked submit button to submit form at (885, 499) on #submit
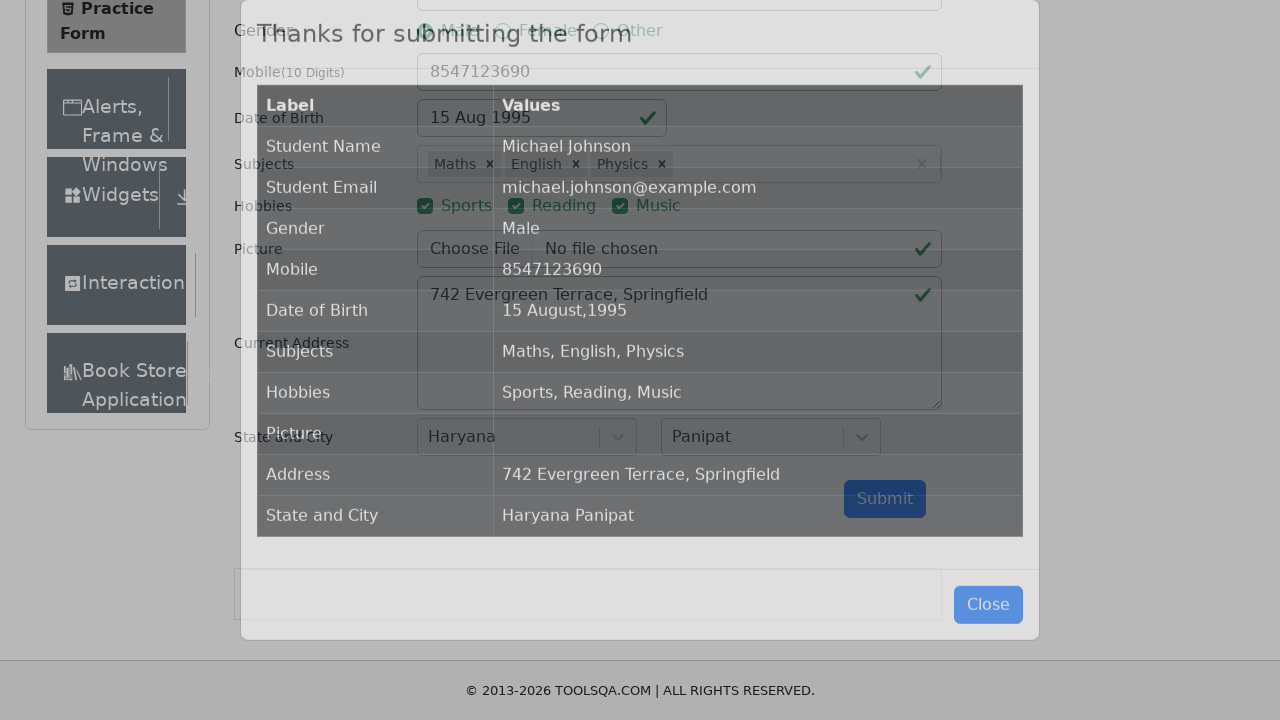

Results modal loaded and displayed
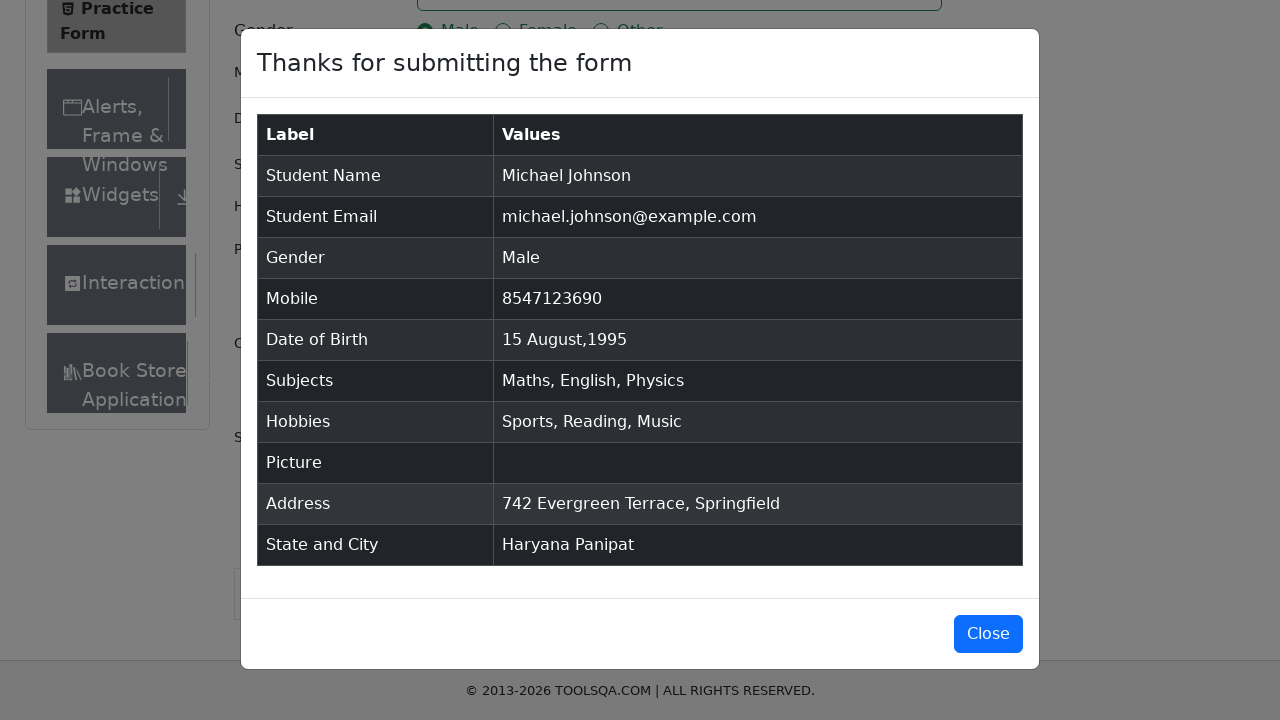

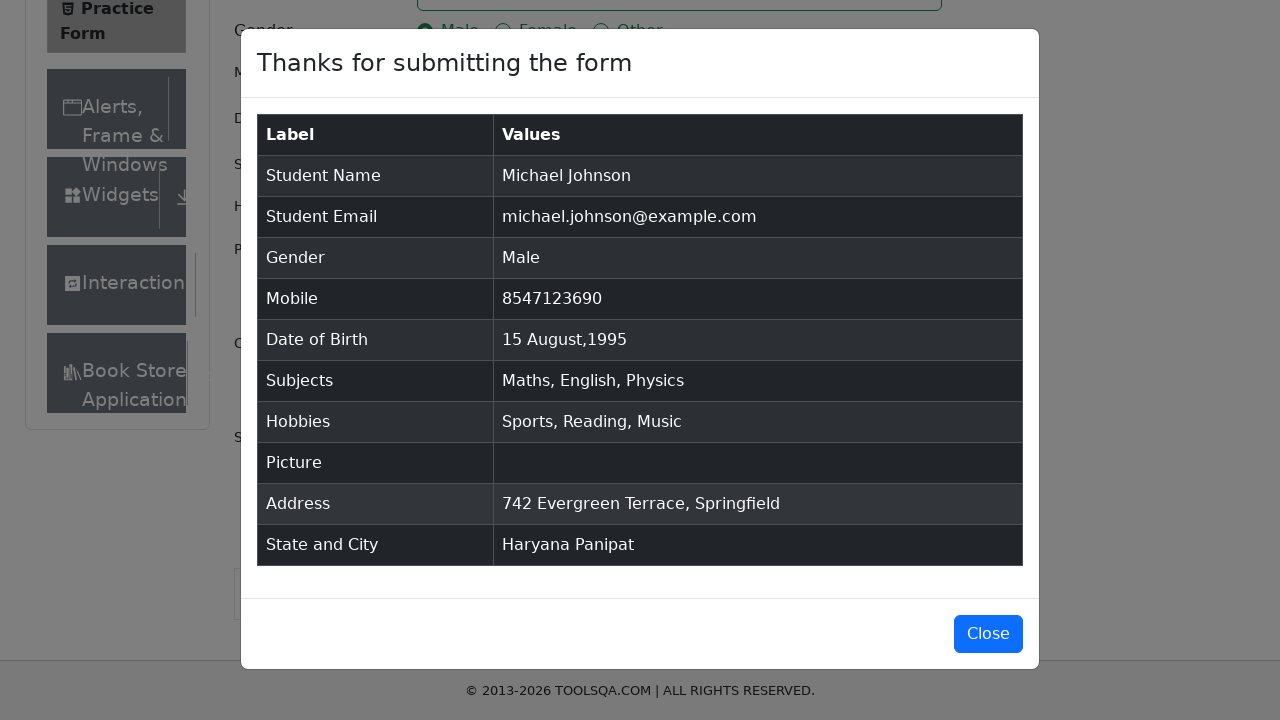